Tests that the complete all checkbox updates state when individual items are completed or cleared

Starting URL: https://demo.playwright.dev/todomvc

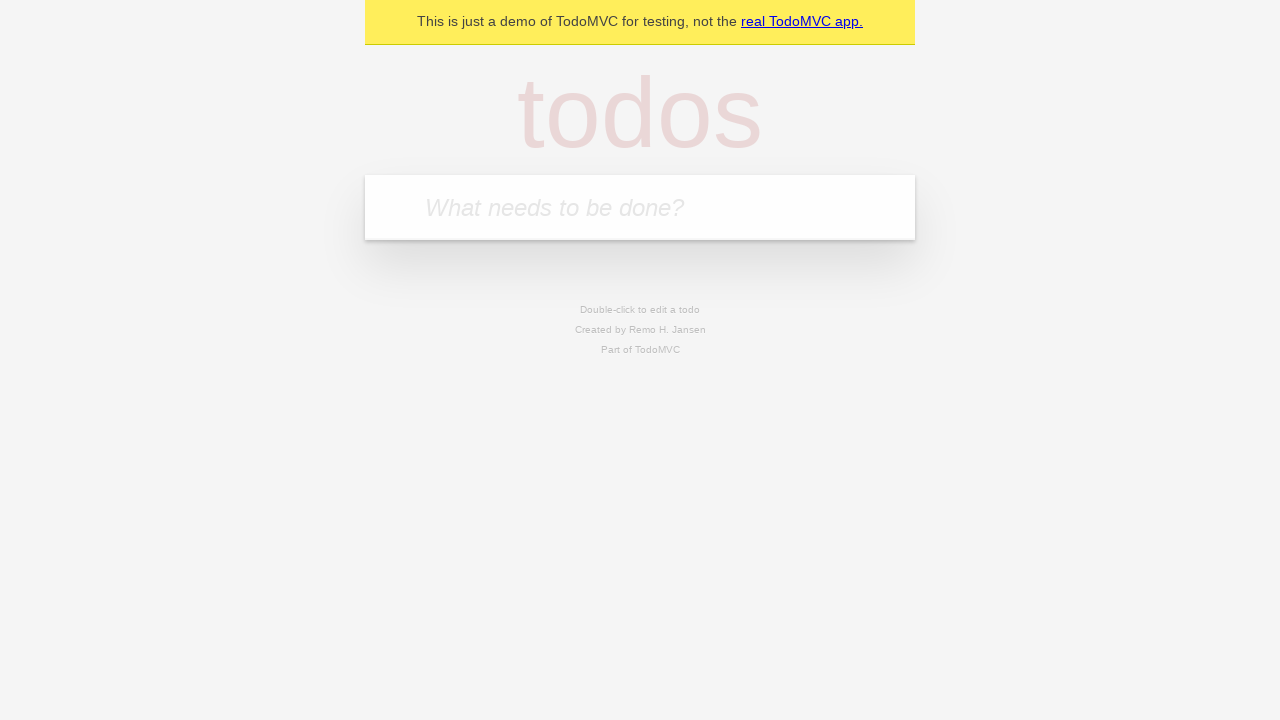

Filled todo input with 'buy some cheese' on internal:attr=[placeholder="What needs to be done?"i]
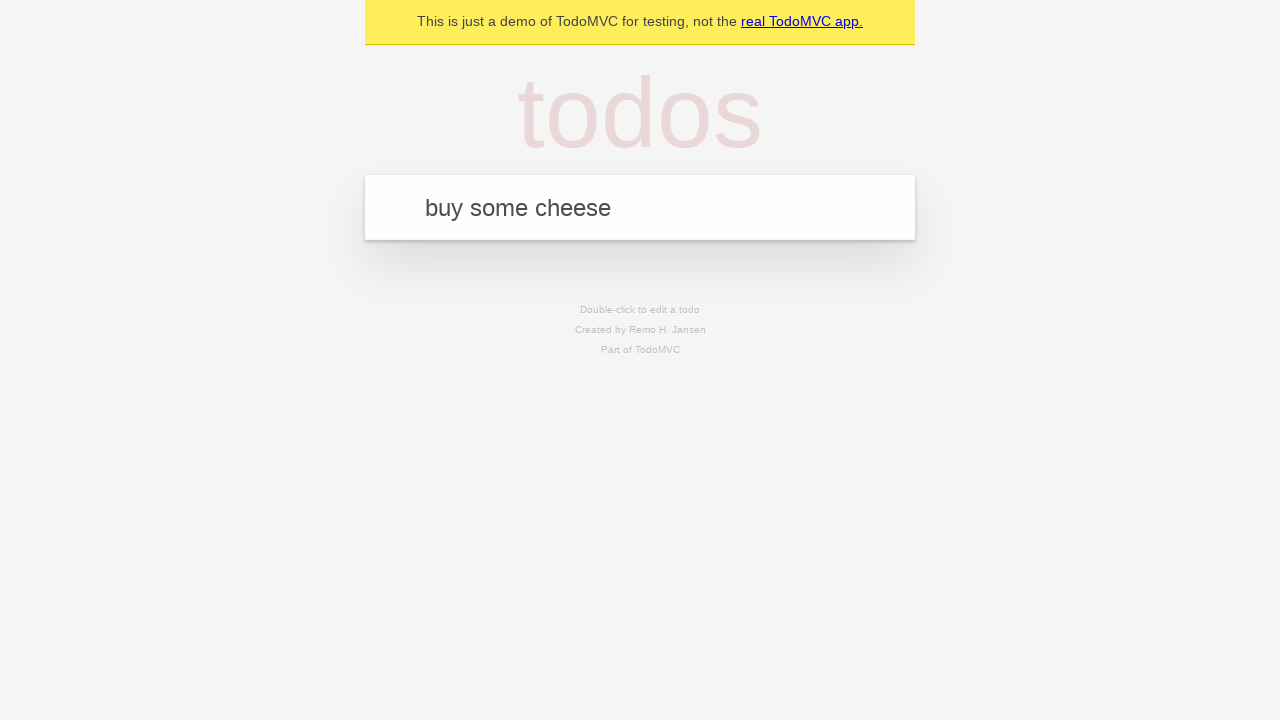

Pressed Enter to add first todo on internal:attr=[placeholder="What needs to be done?"i]
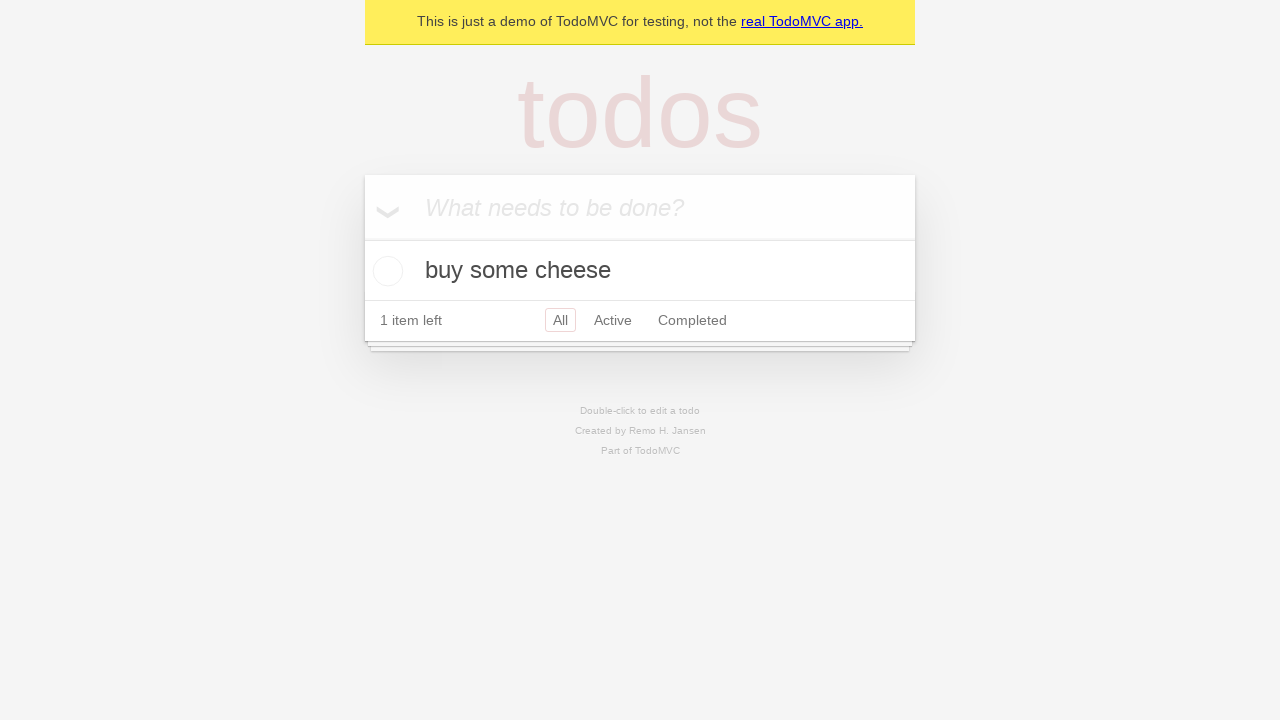

Filled todo input with 'feed the cat' on internal:attr=[placeholder="What needs to be done?"i]
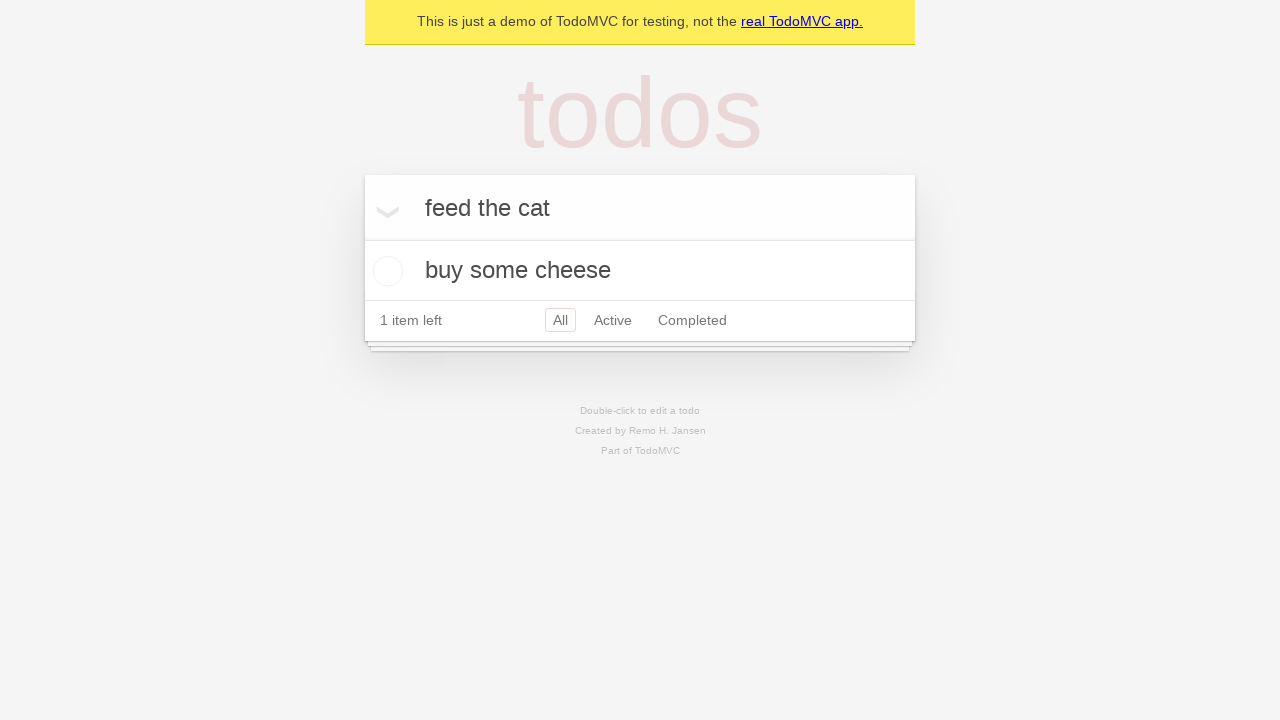

Pressed Enter to add second todo on internal:attr=[placeholder="What needs to be done?"i]
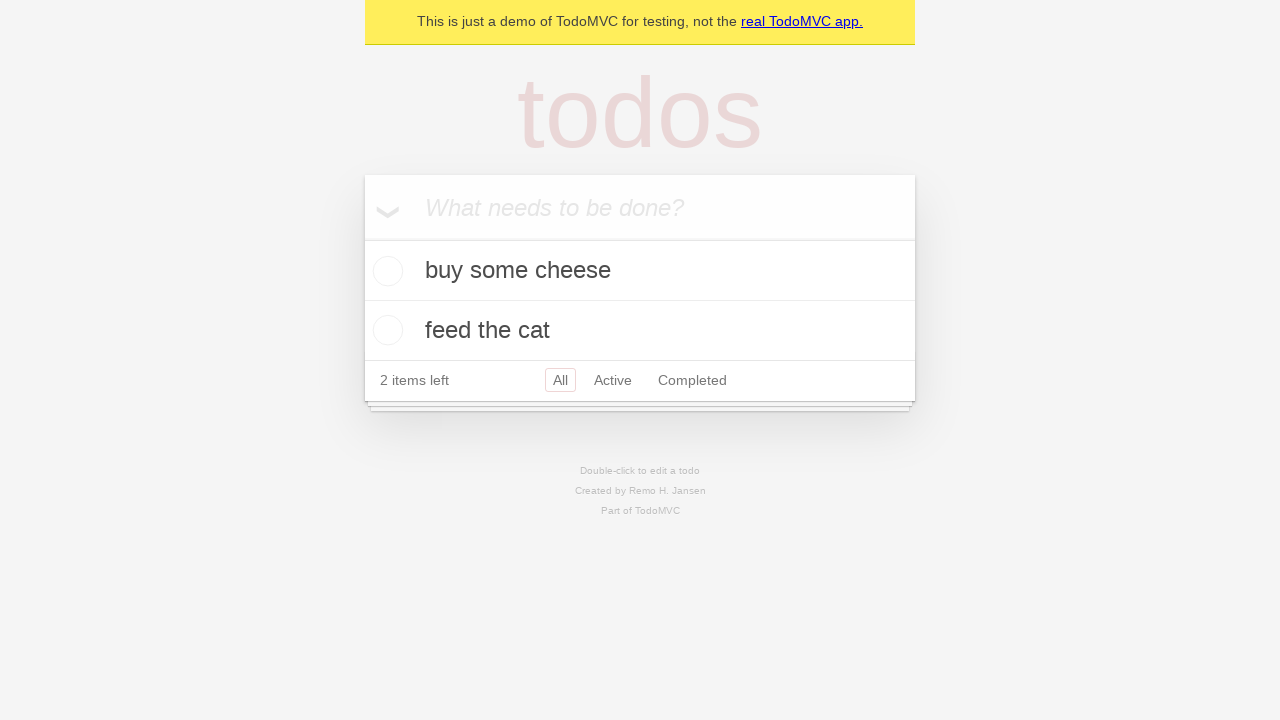

Filled todo input with 'book a doctors appointment' on internal:attr=[placeholder="What needs to be done?"i]
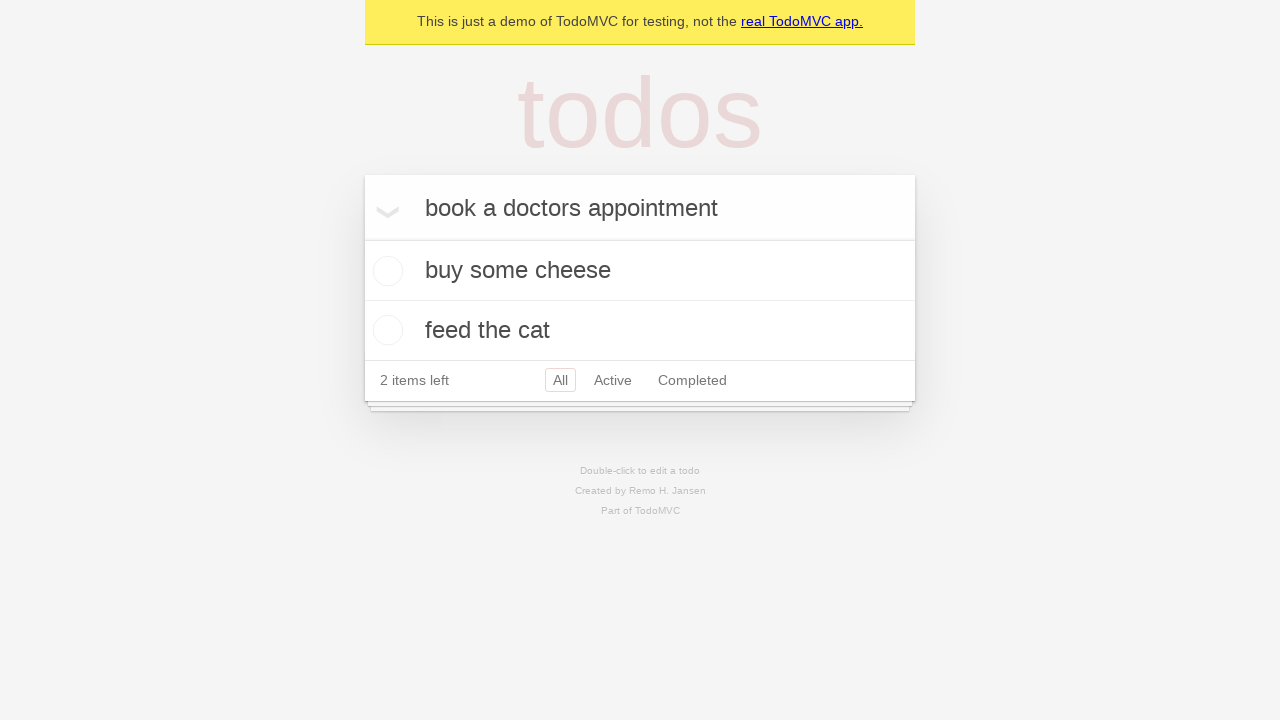

Pressed Enter to add third todo on internal:attr=[placeholder="What needs to be done?"i]
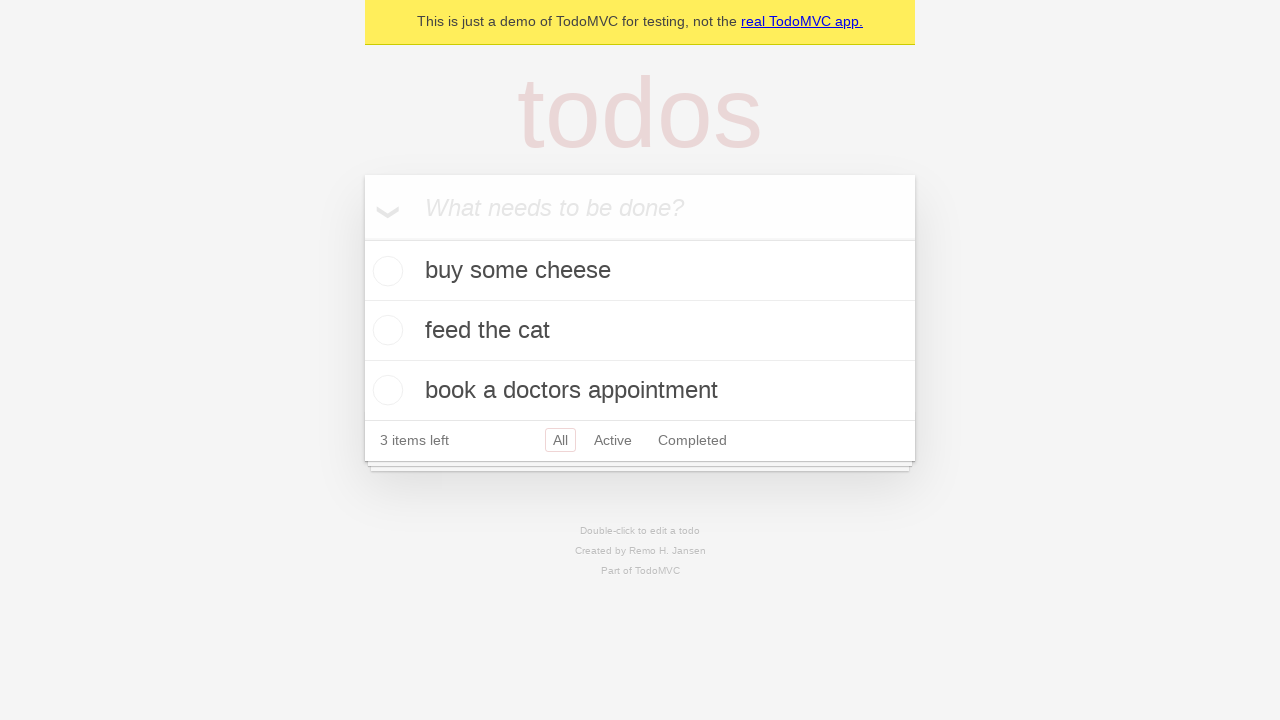

Checked 'Mark all as complete' checkbox to complete all todos at (362, 238) on internal:label="Mark all as complete"i
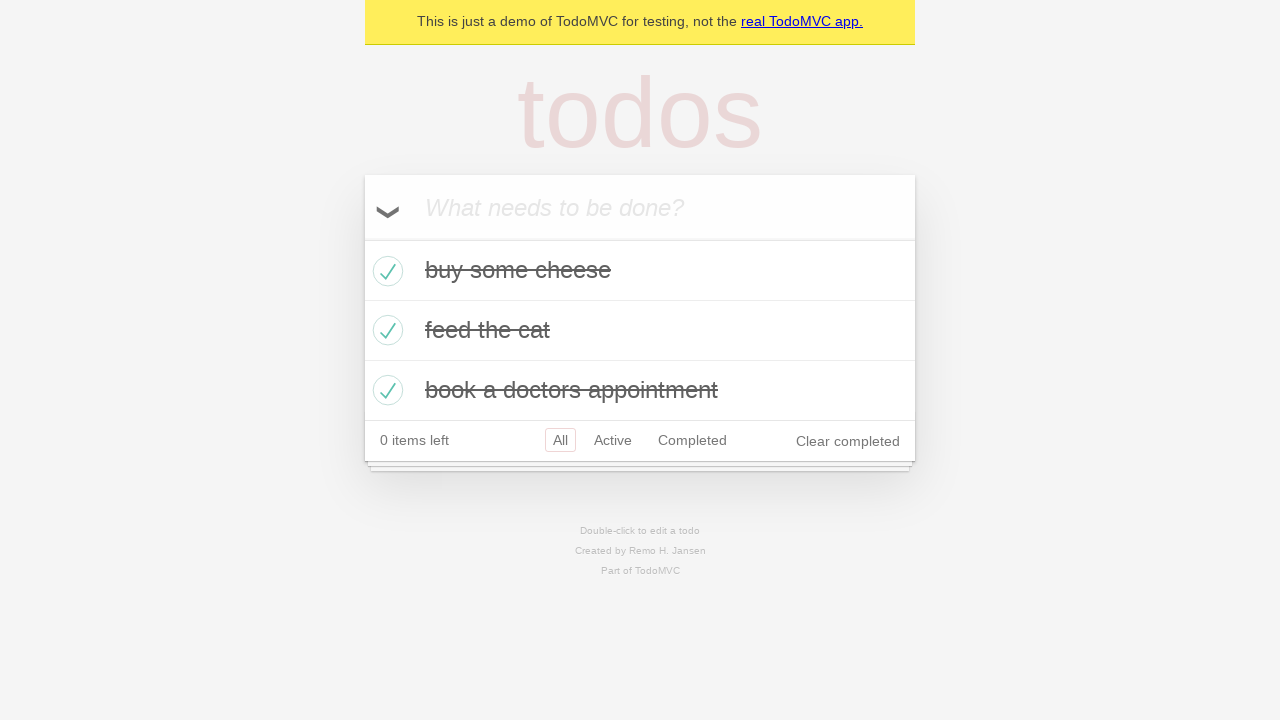

Unchecked first todo to mark it as incomplete at (385, 271) on internal:testid=[data-testid="todo-item"s] >> nth=0 >> internal:role=checkbox
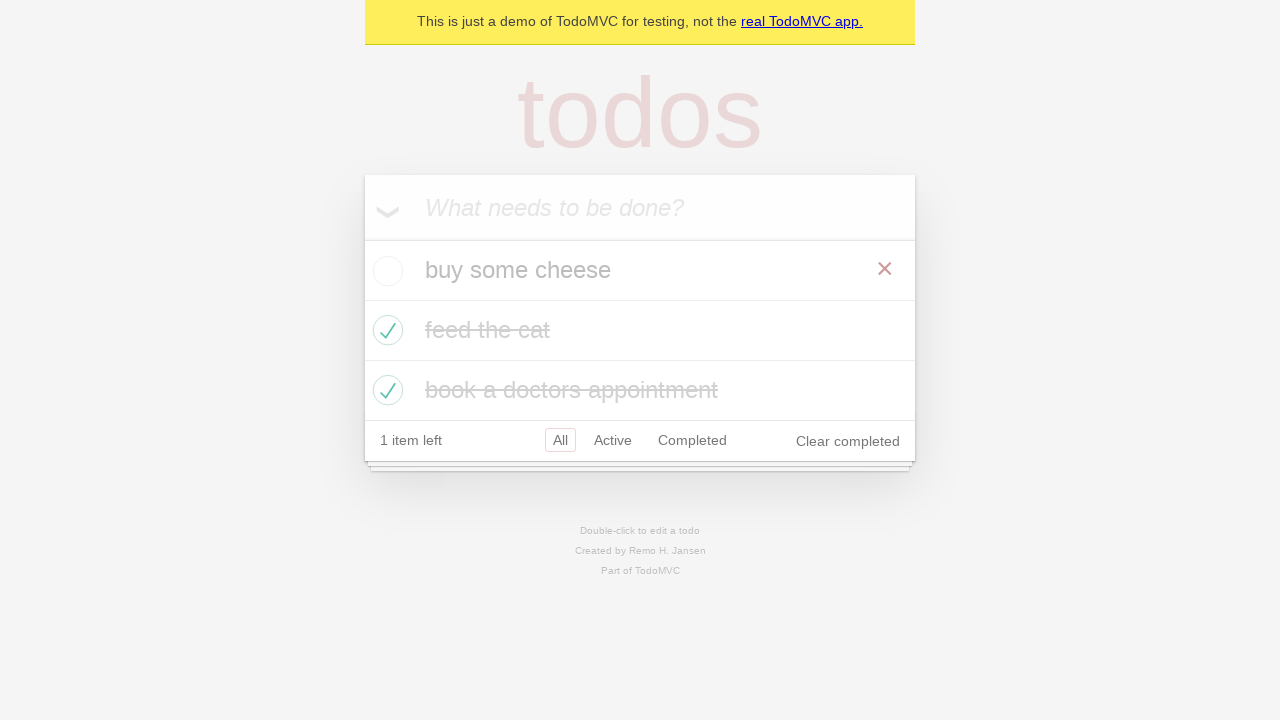

Re-checked first todo to mark it as complete at (385, 271) on internal:testid=[data-testid="todo-item"s] >> nth=0 >> internal:role=checkbox
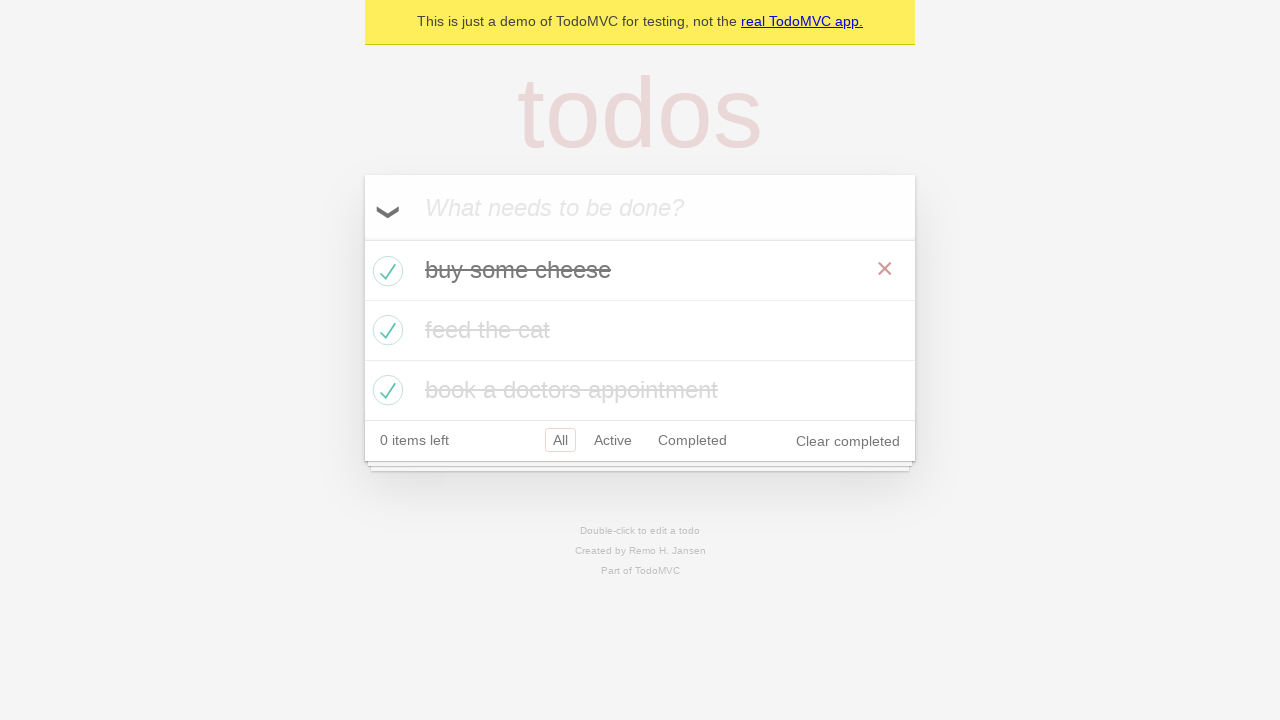

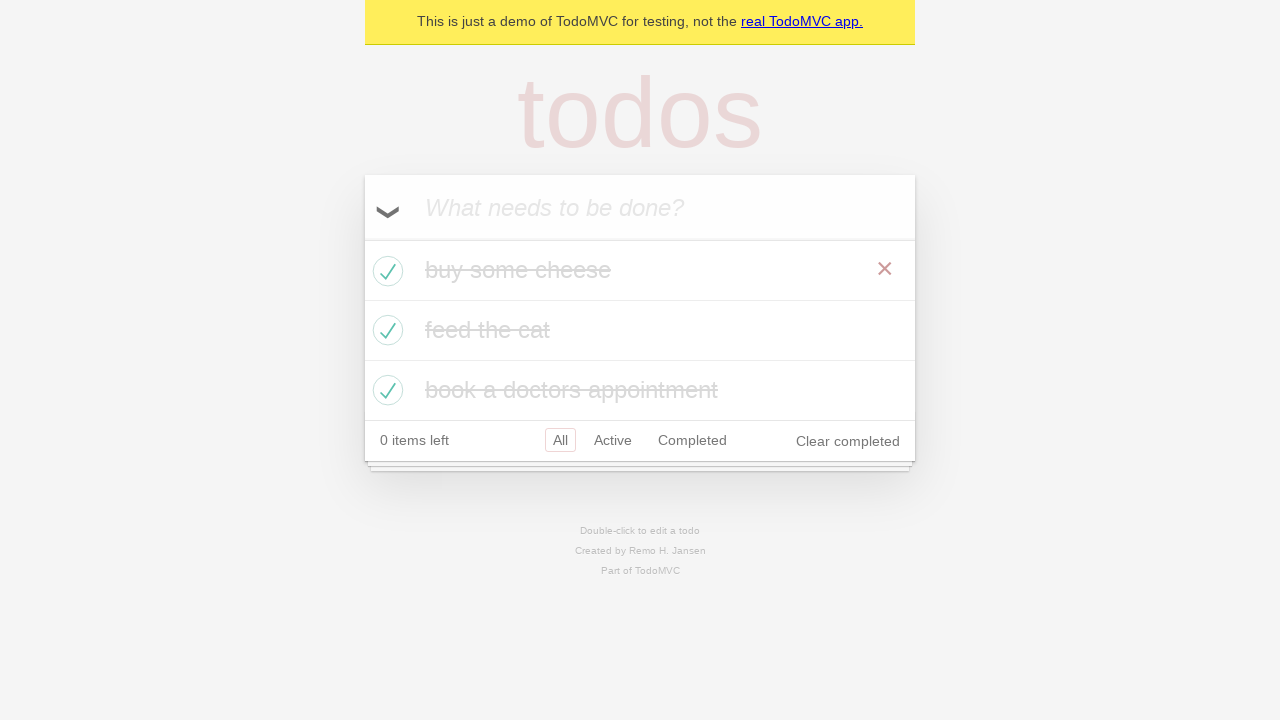